Navigates to a W3Schools HTML table tutorial page, switches to the result iframe, and verifies that the HTML table with rows and columns is properly loaded and accessible.

Starting URL: https://www.w3schools.com/html/tryit.asp?filename=tryhtml_table_intro

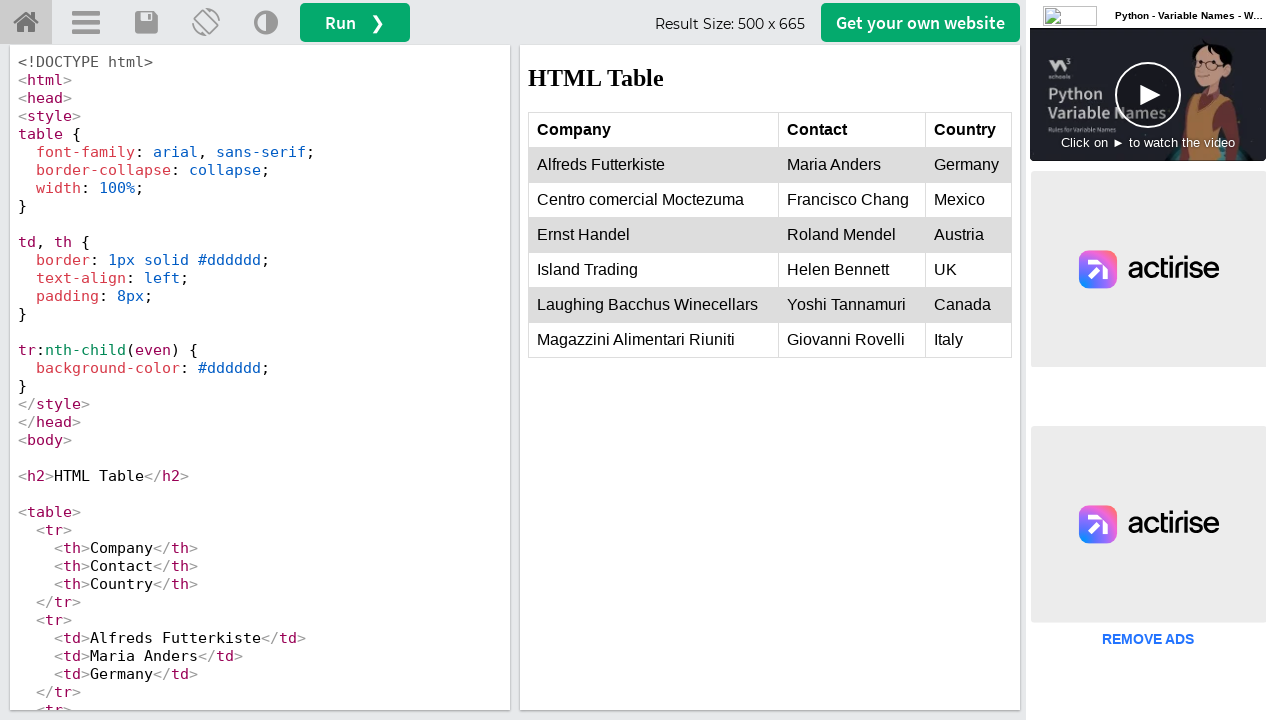

Navigated to W3Schools HTML table tutorial page
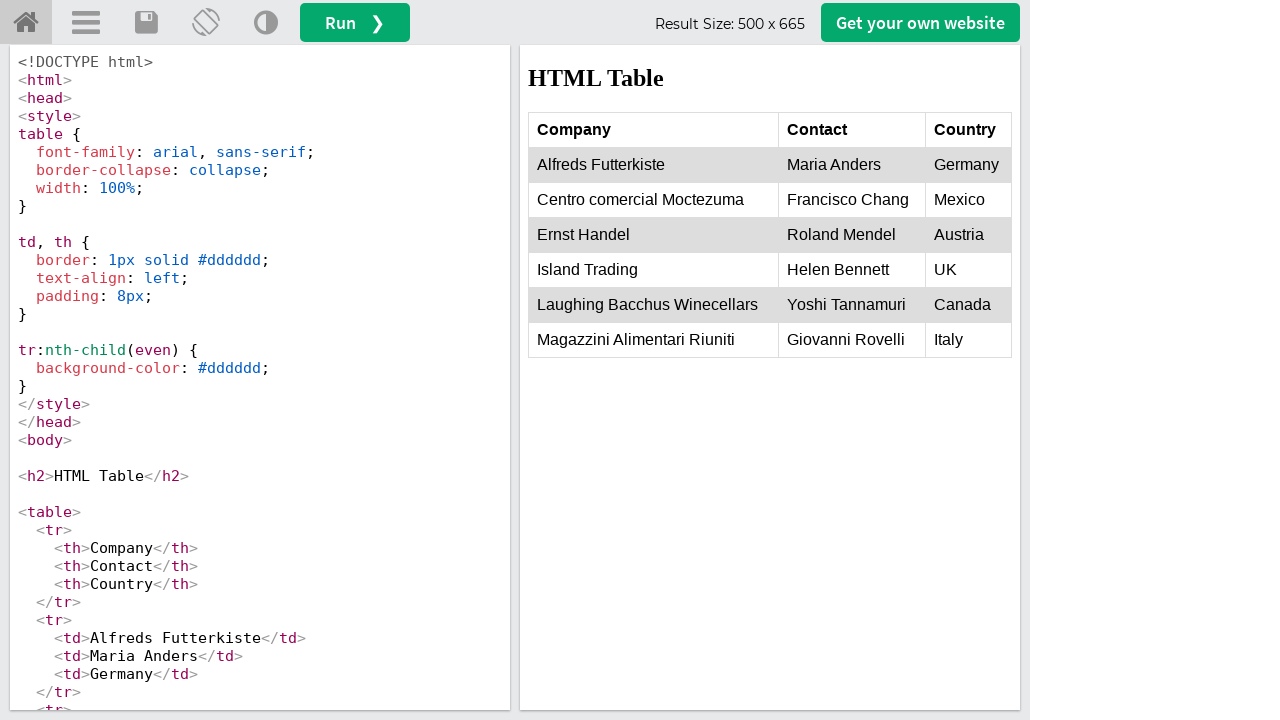

Located the iframeResult frame
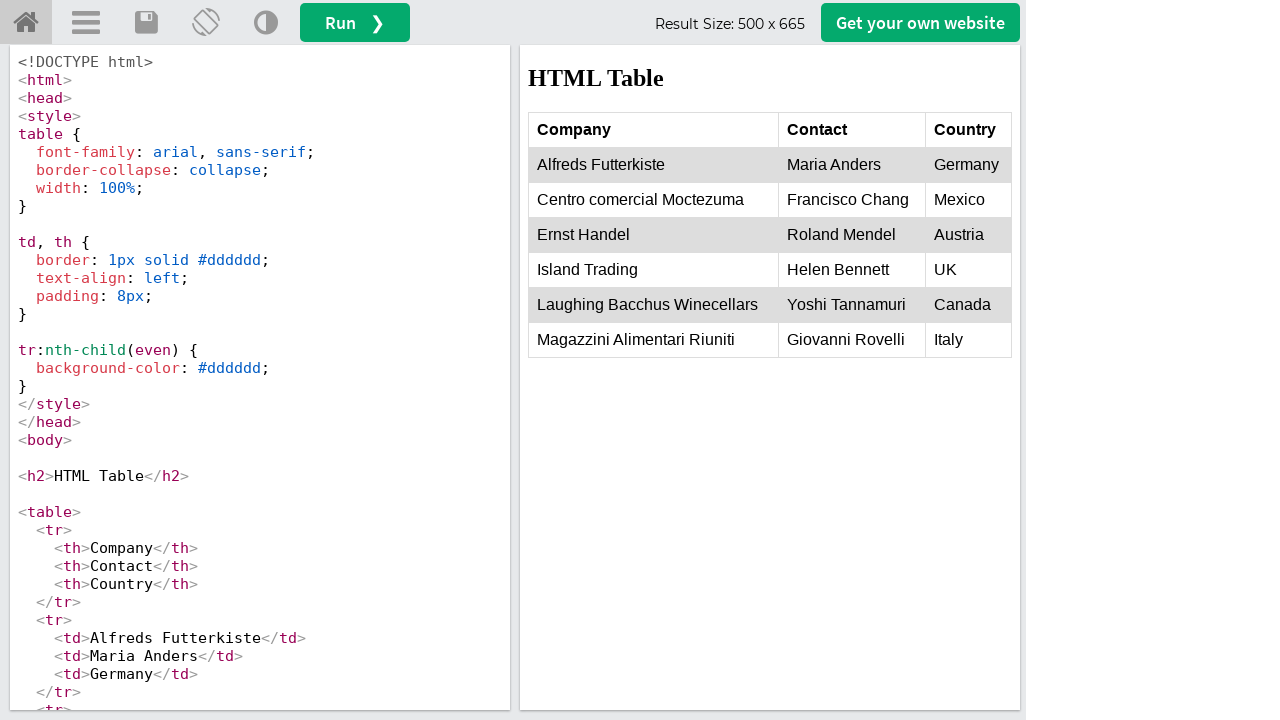

Table body element loaded and is visible
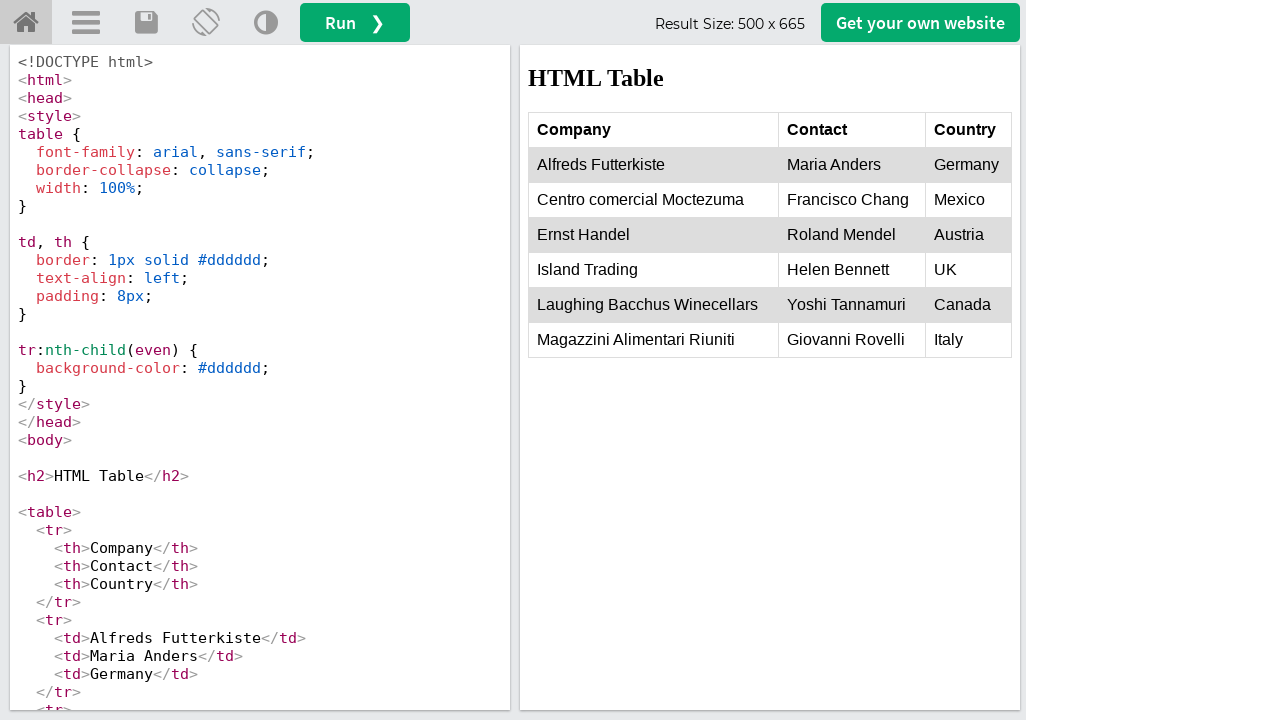

Located the table body element
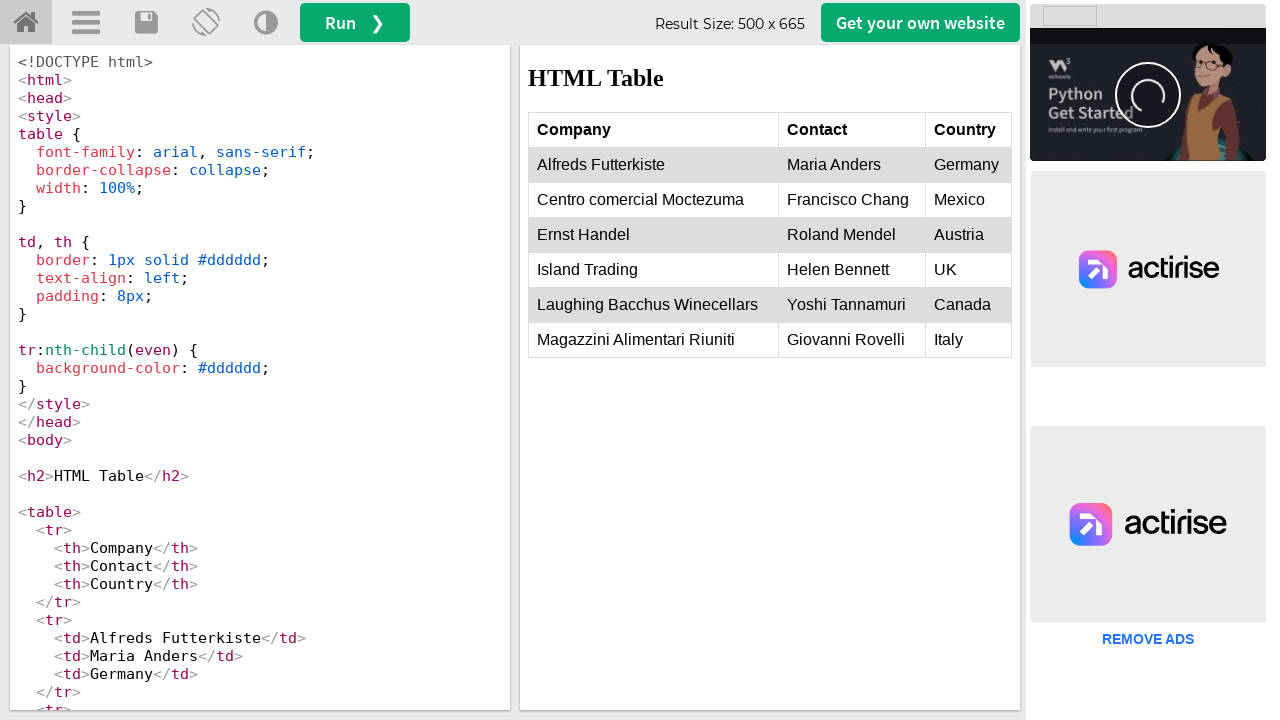

Located all table rows
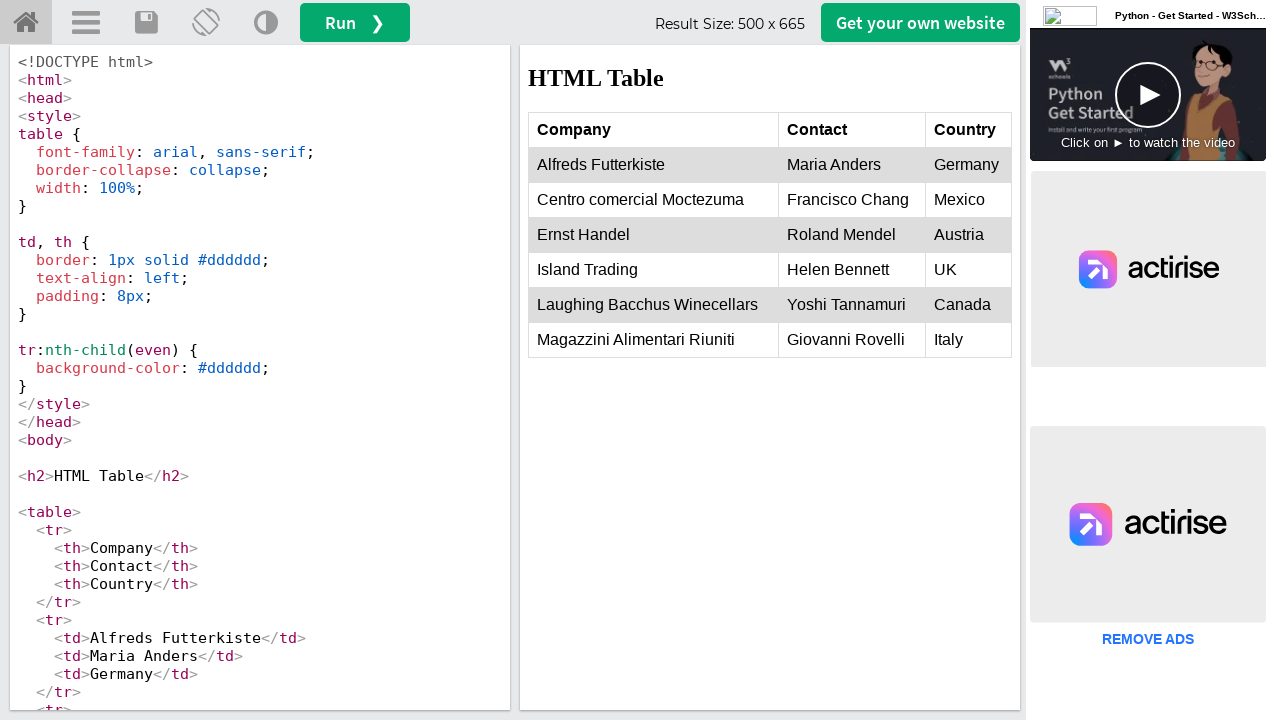

Located the header row (first row)
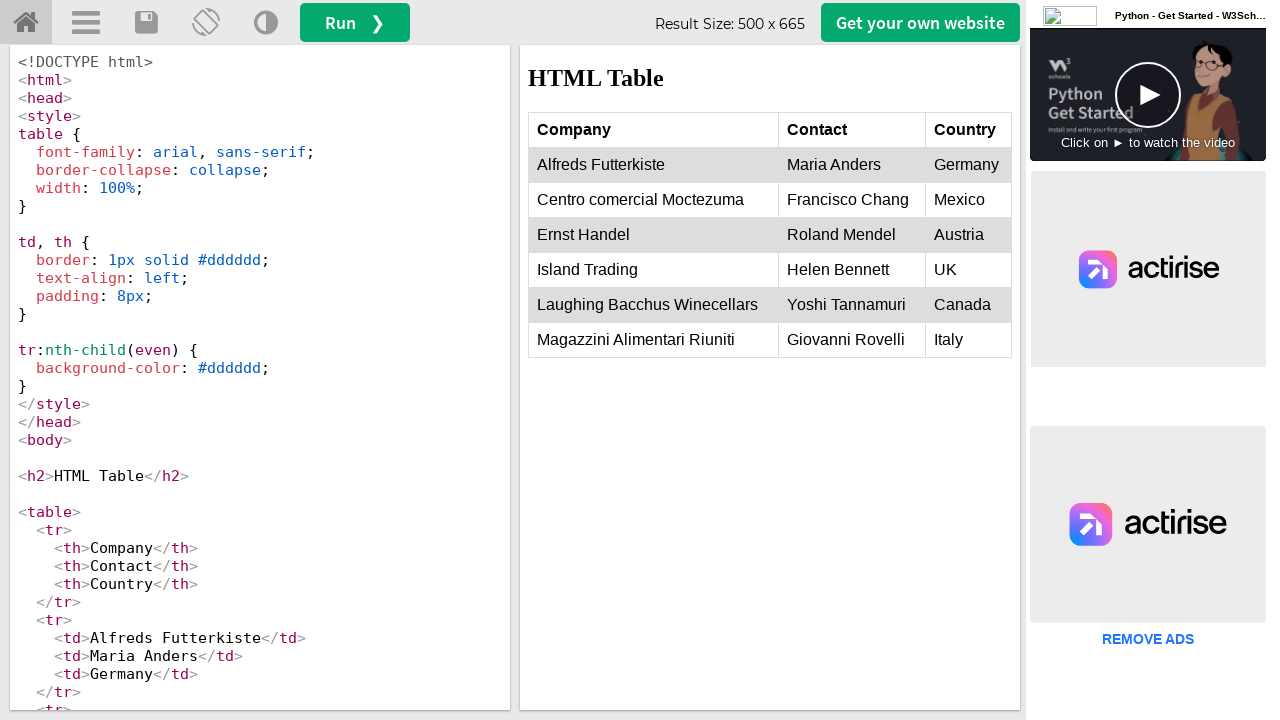

Located all header cells (th elements) in the header row
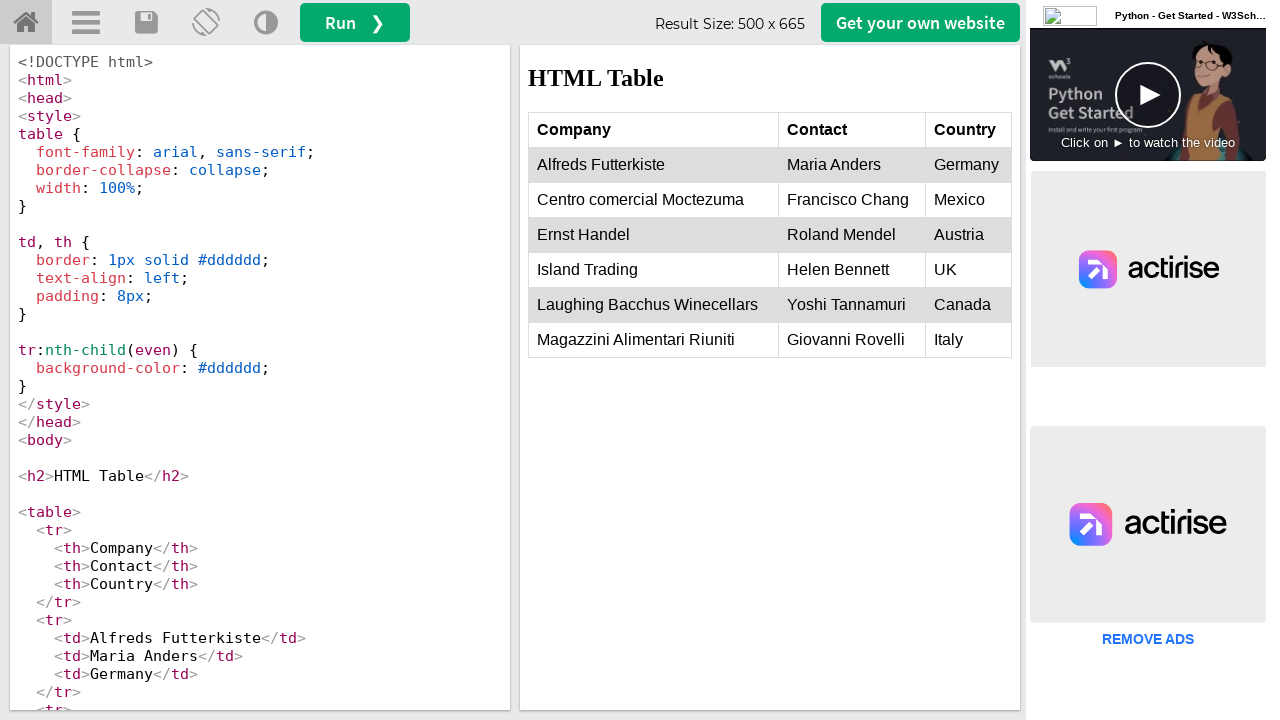

First header cell is visible and accessible
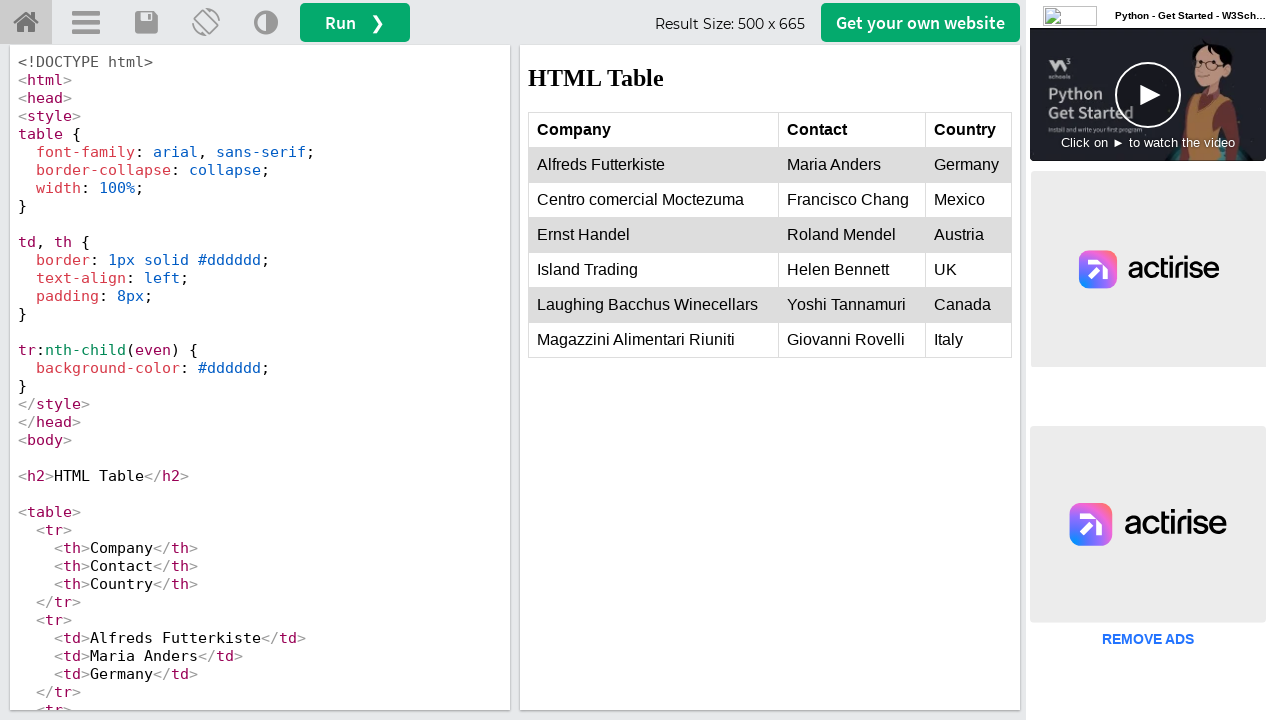

Located the first data row (second row)
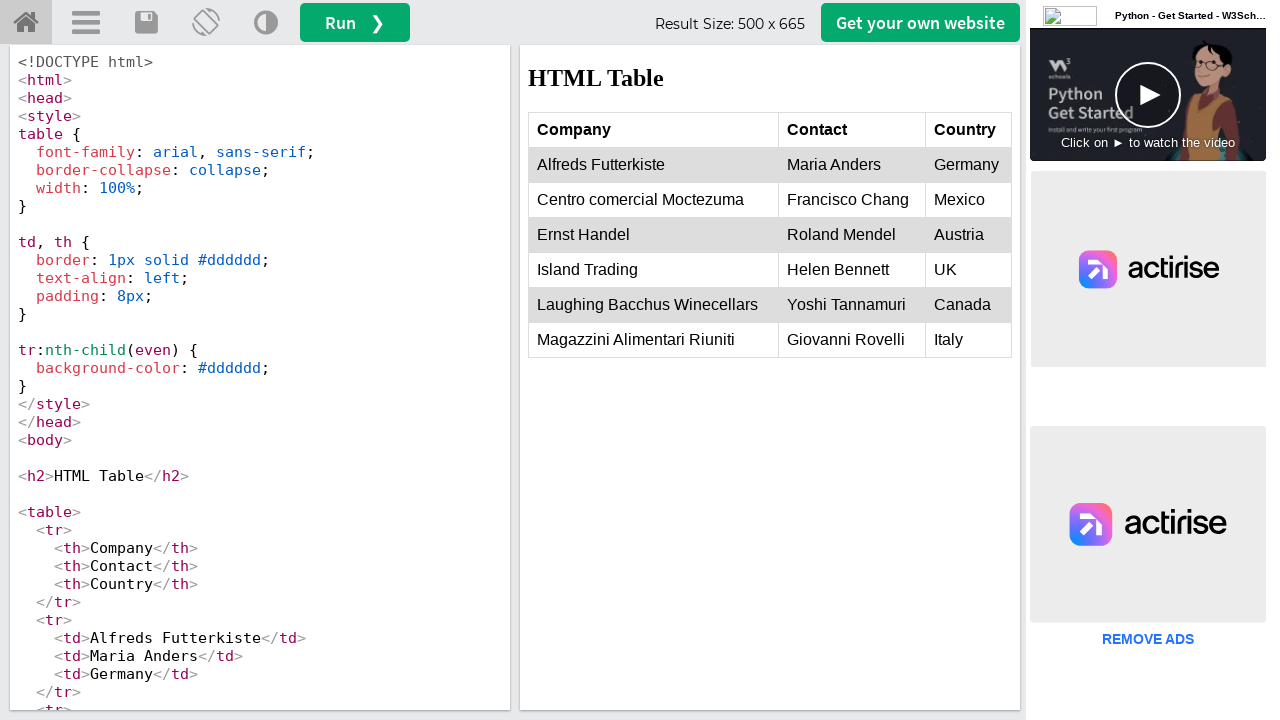

Located all data cells (td elements) in the data row
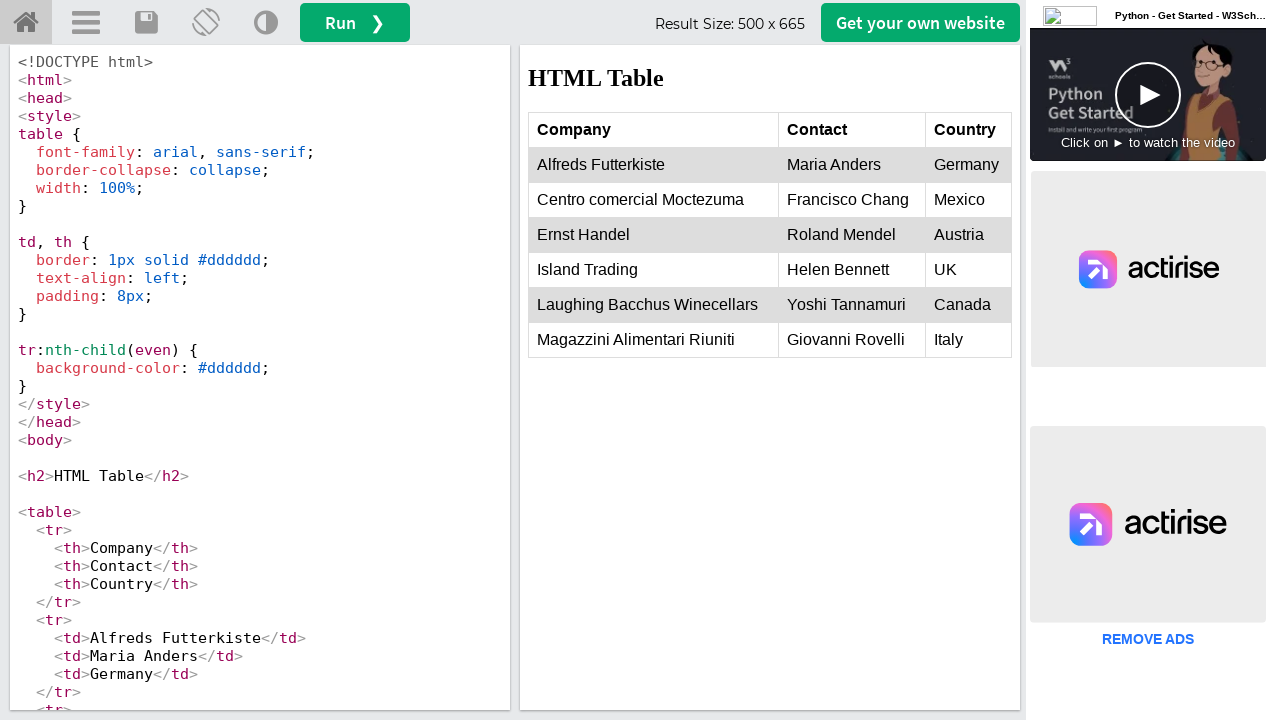

First data cell is visible and accessible - HTML table properly loaded
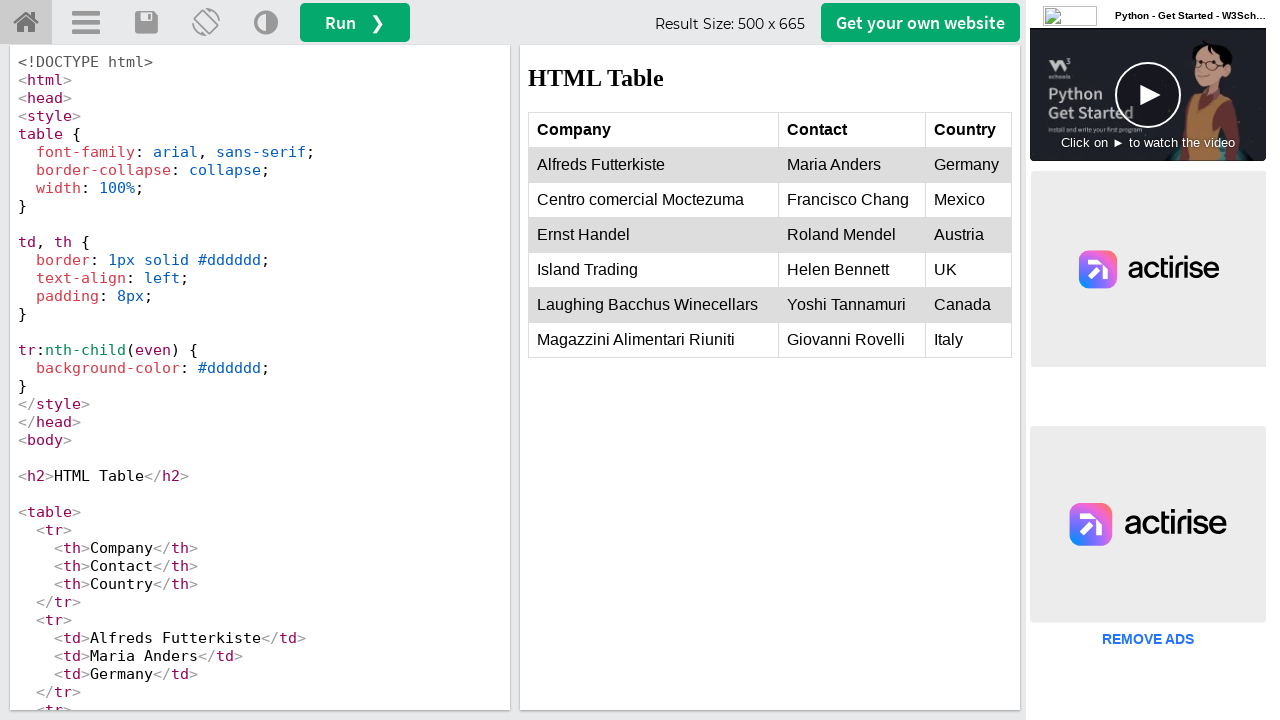

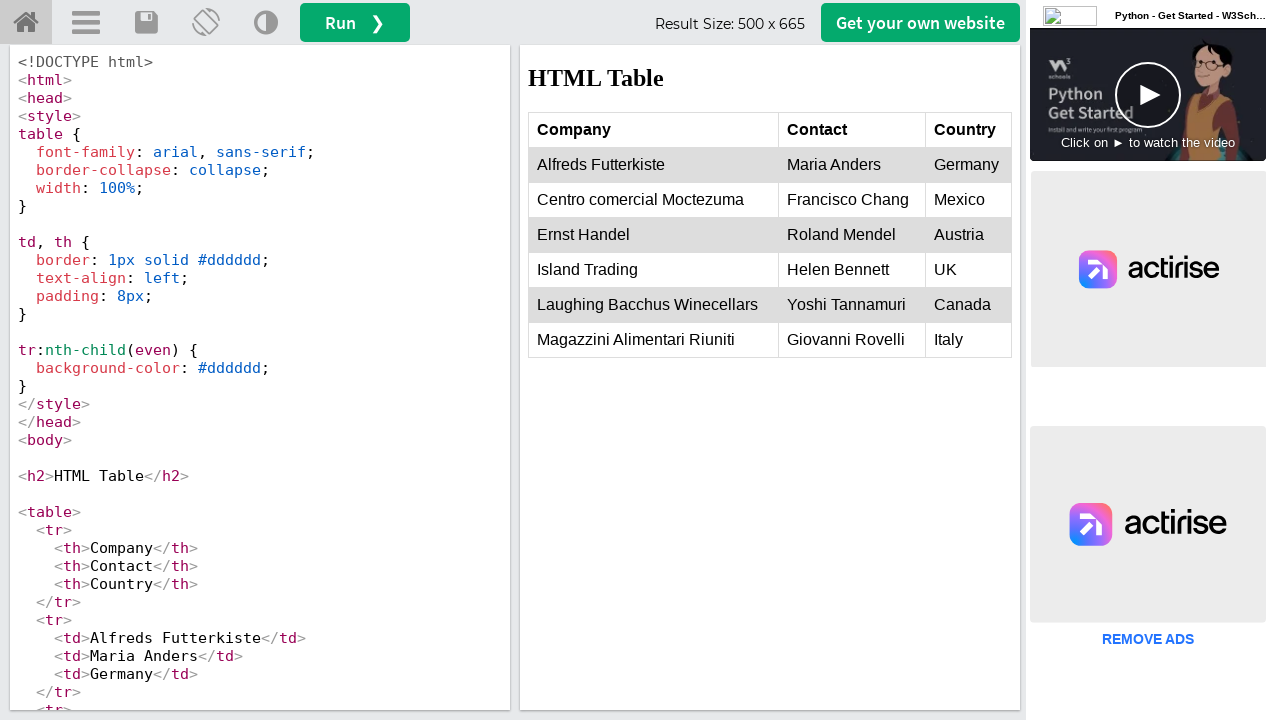